Tests that a todo item is removed when edited to an empty string

Starting URL: https://demo.playwright.dev/todomvc

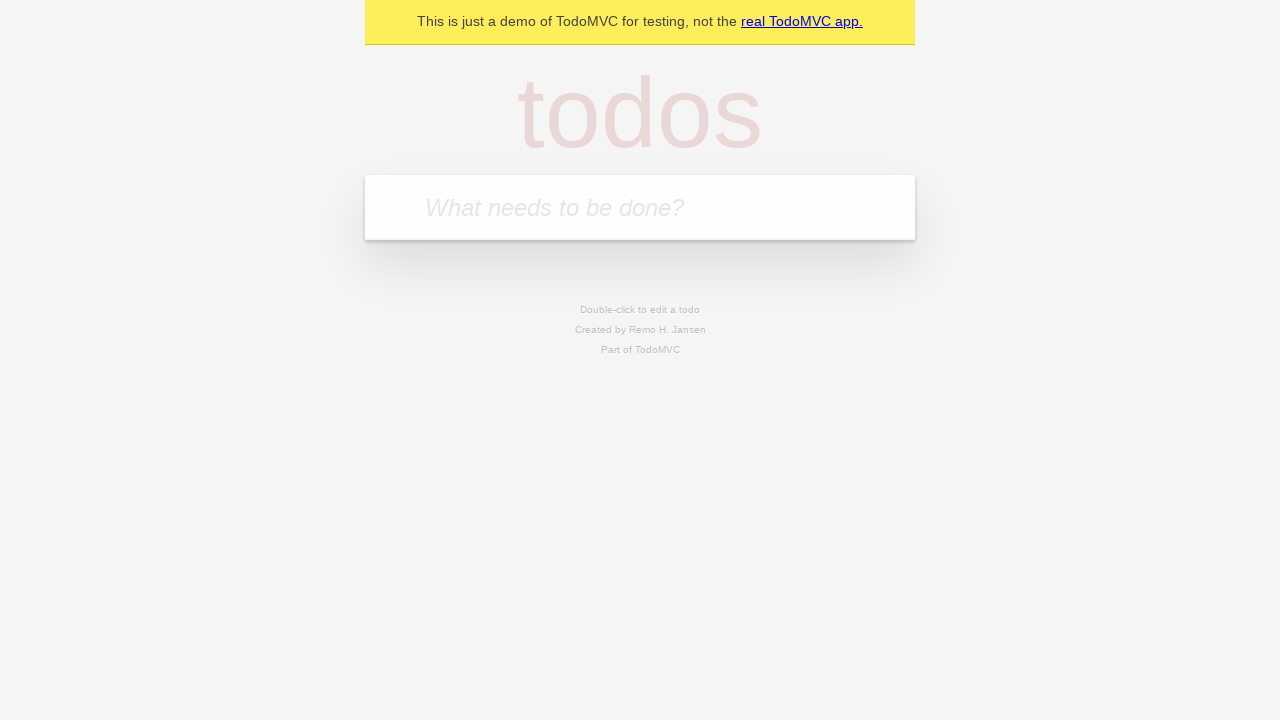

Filled todo input with 'buy some cheese' on internal:attr=[placeholder="What needs to be done?"i]
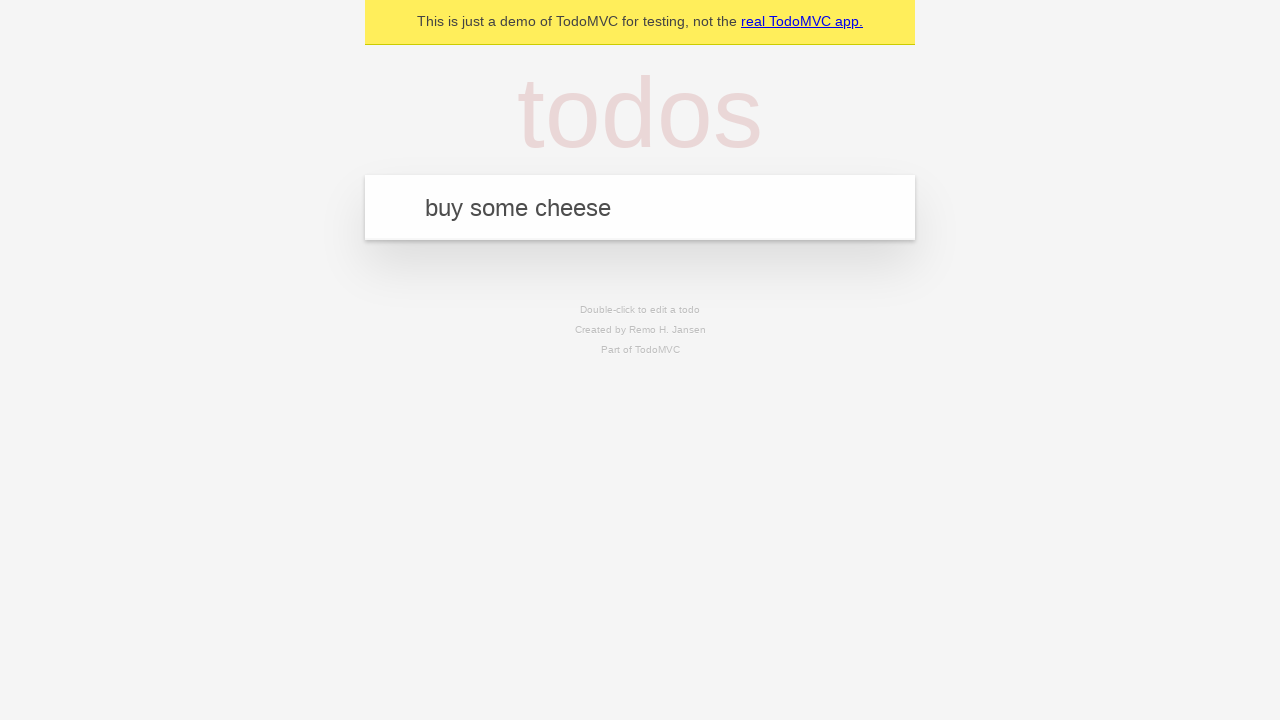

Pressed Enter to create first todo item on internal:attr=[placeholder="What needs to be done?"i]
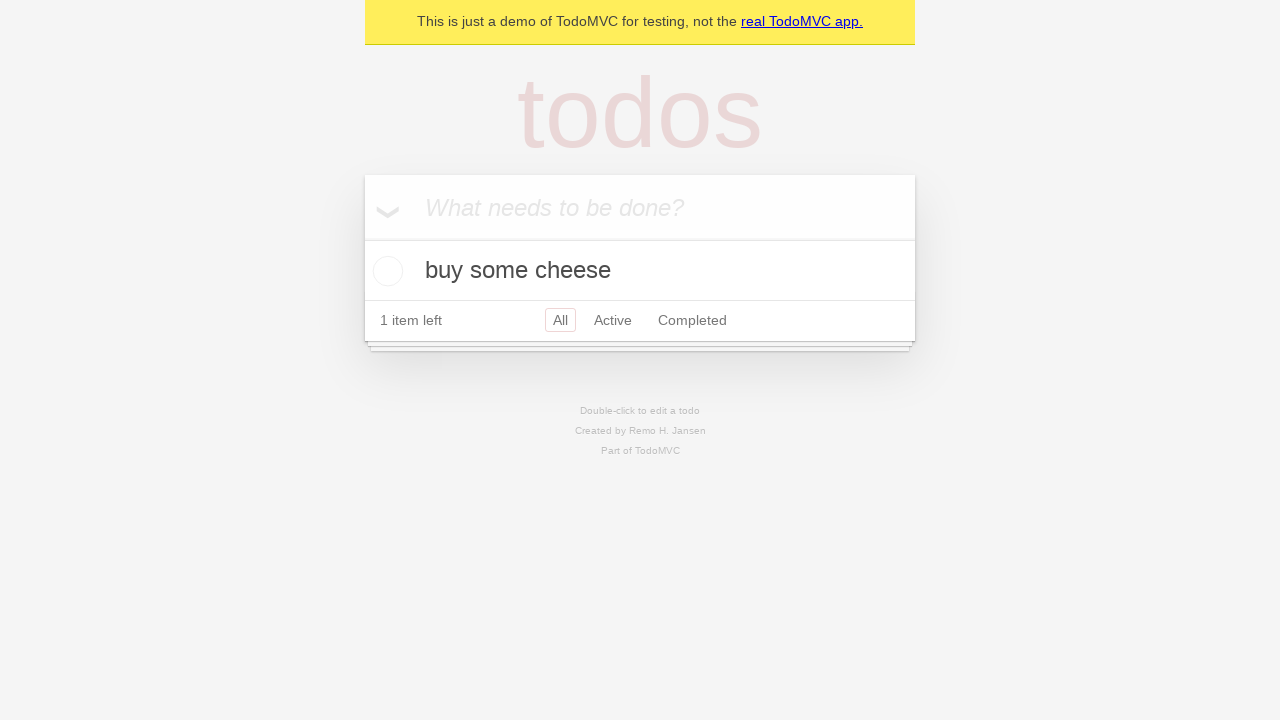

Filled todo input with 'feed the cat' on internal:attr=[placeholder="What needs to be done?"i]
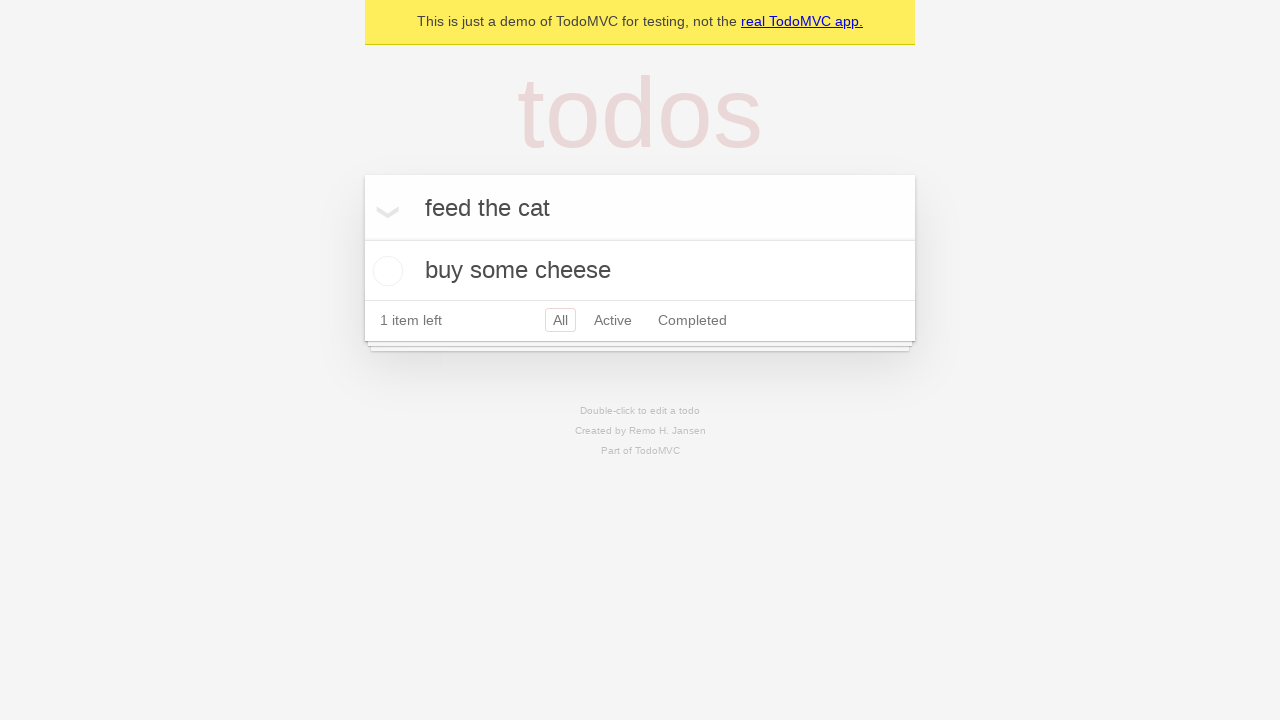

Pressed Enter to create second todo item on internal:attr=[placeholder="What needs to be done?"i]
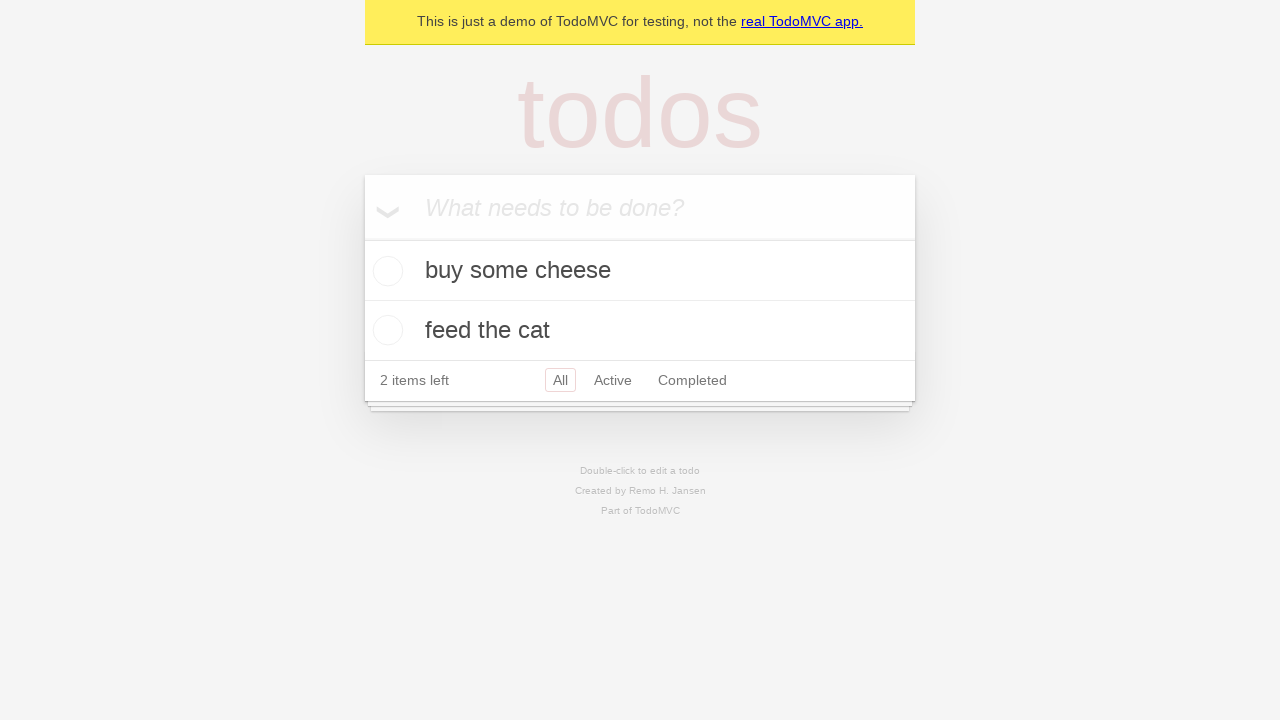

Filled todo input with 'book a doctors appointment' on internal:attr=[placeholder="What needs to be done?"i]
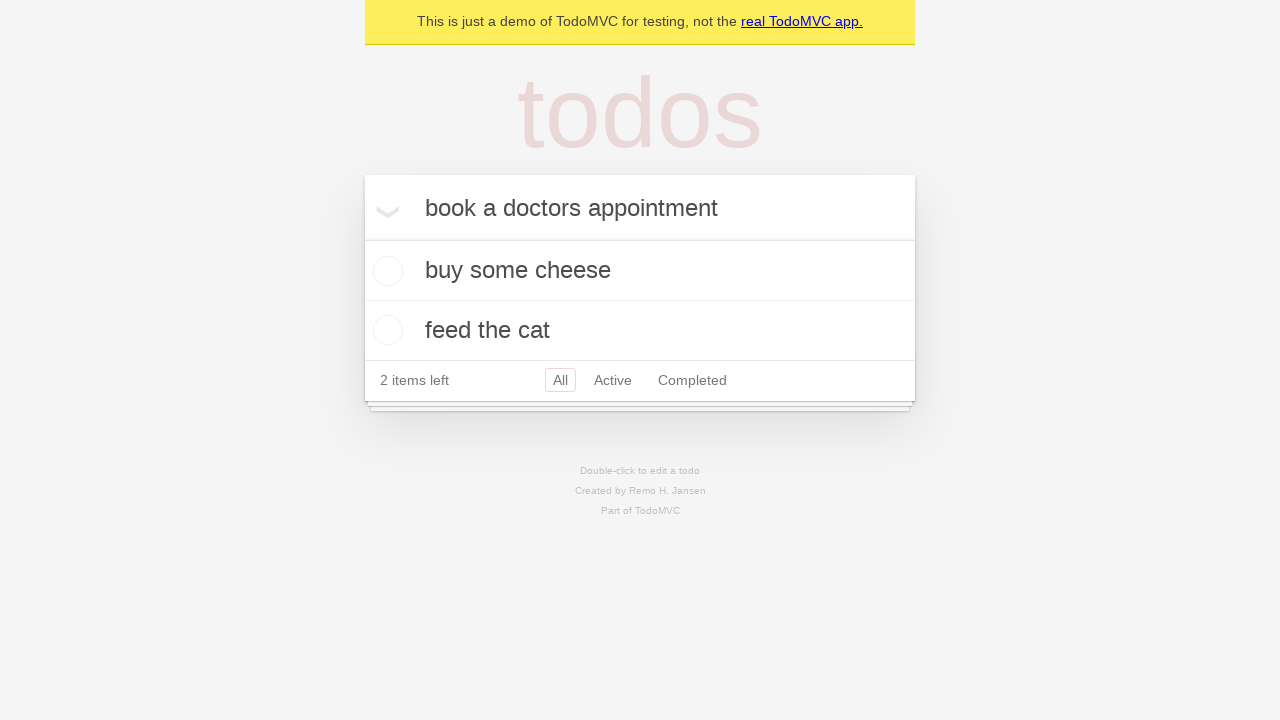

Pressed Enter to create third todo item on internal:attr=[placeholder="What needs to be done?"i]
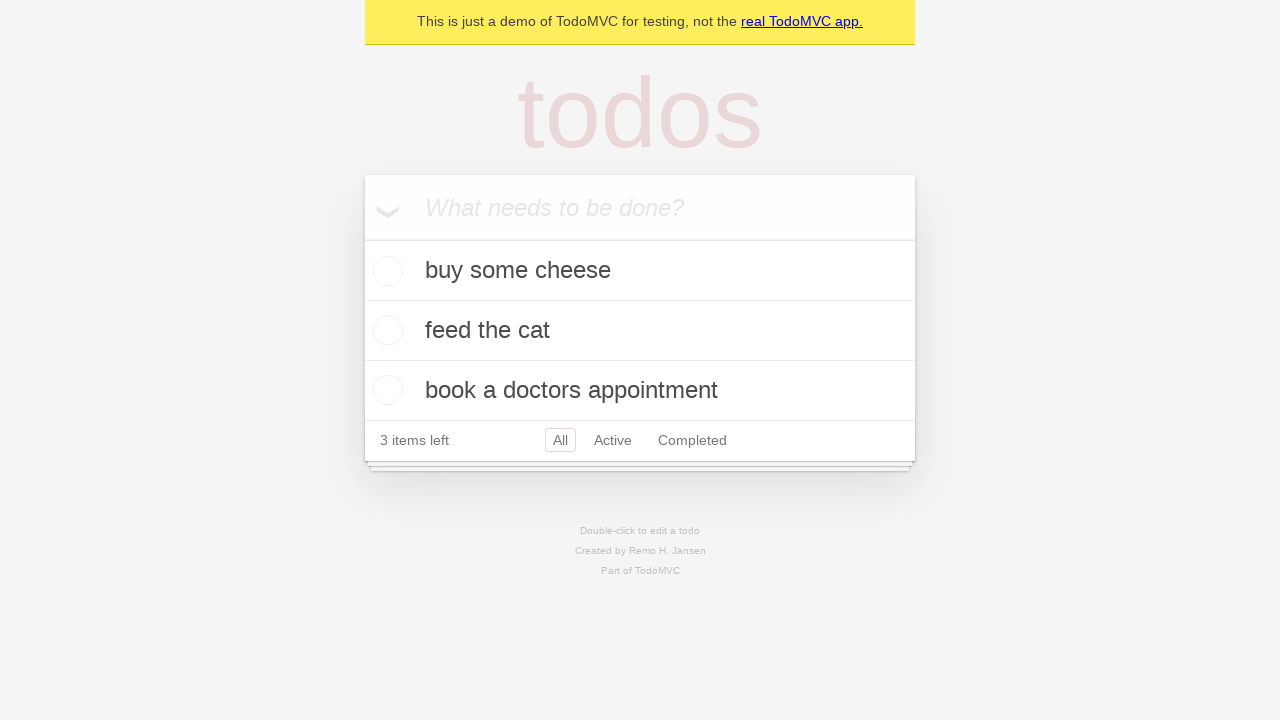

Double-clicked second todo item to enter edit mode at (640, 331) on internal:testid=[data-testid="todo-item"s] >> nth=1
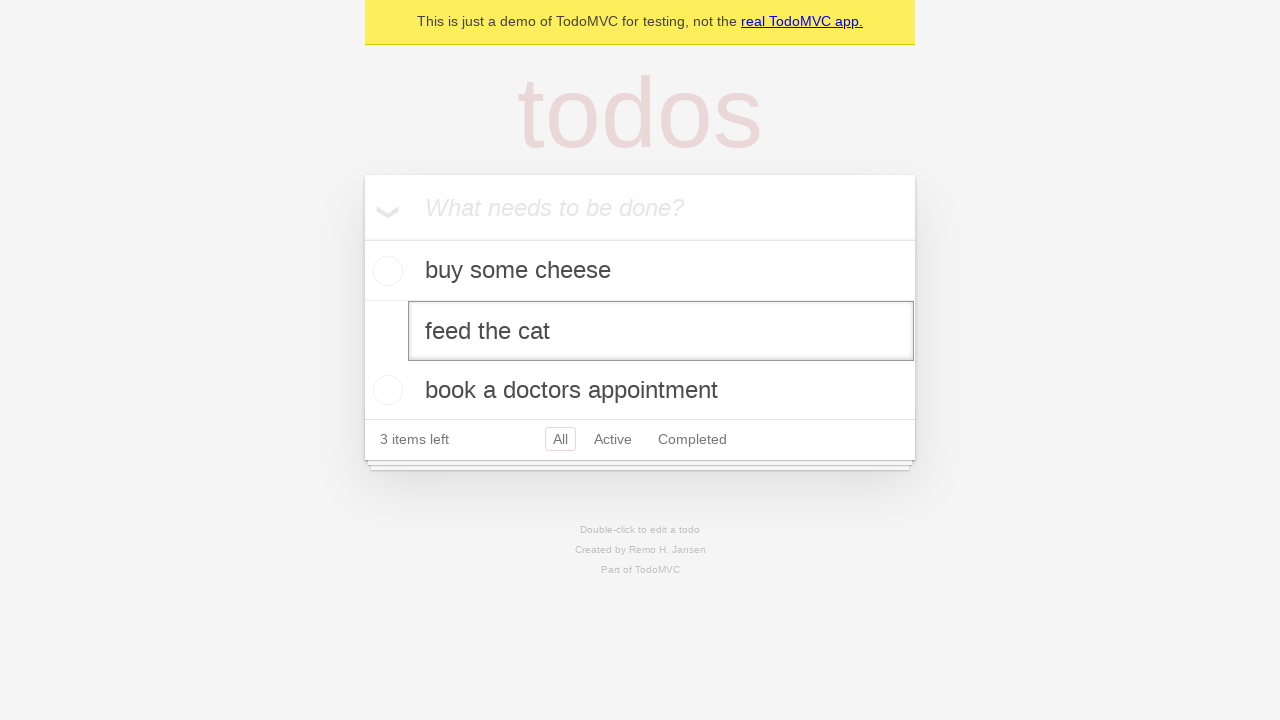

Cleared the todo item text field on internal:testid=[data-testid="todo-item"s] >> nth=1 >> internal:role=textbox[nam
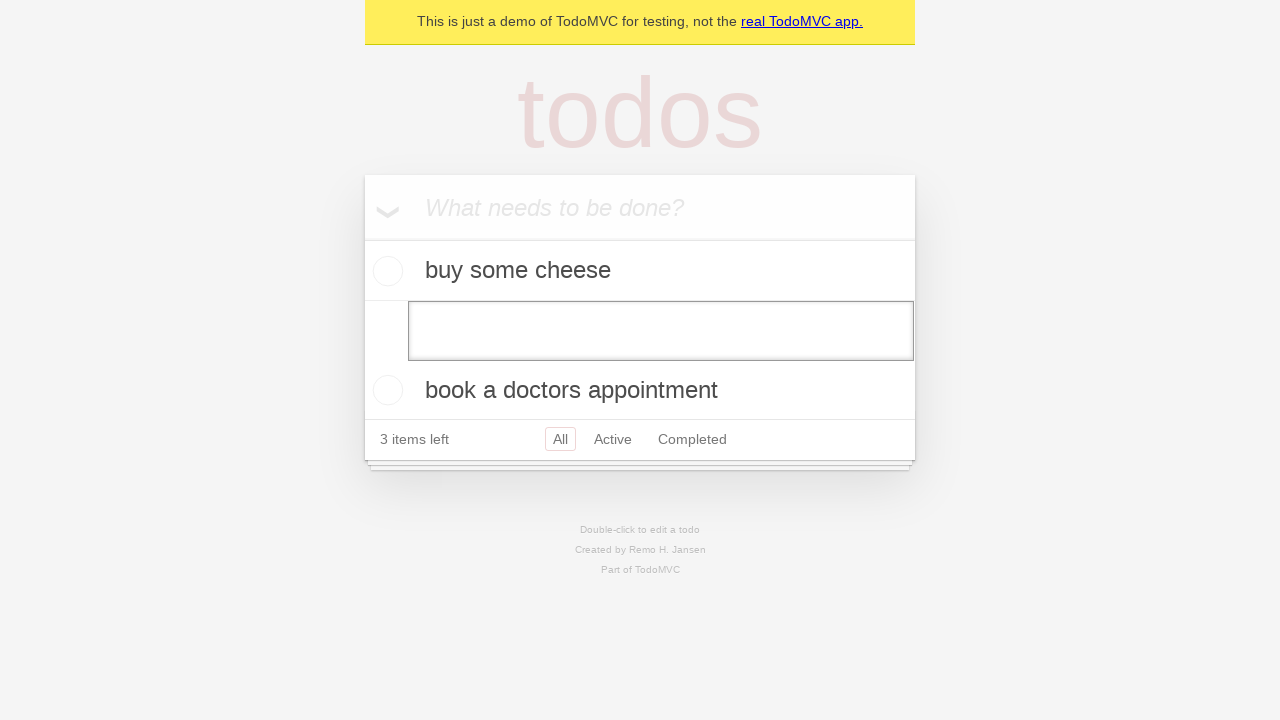

Pressed Enter to confirm empty edit, removing the todo item on internal:testid=[data-testid="todo-item"s] >> nth=1 >> internal:role=textbox[nam
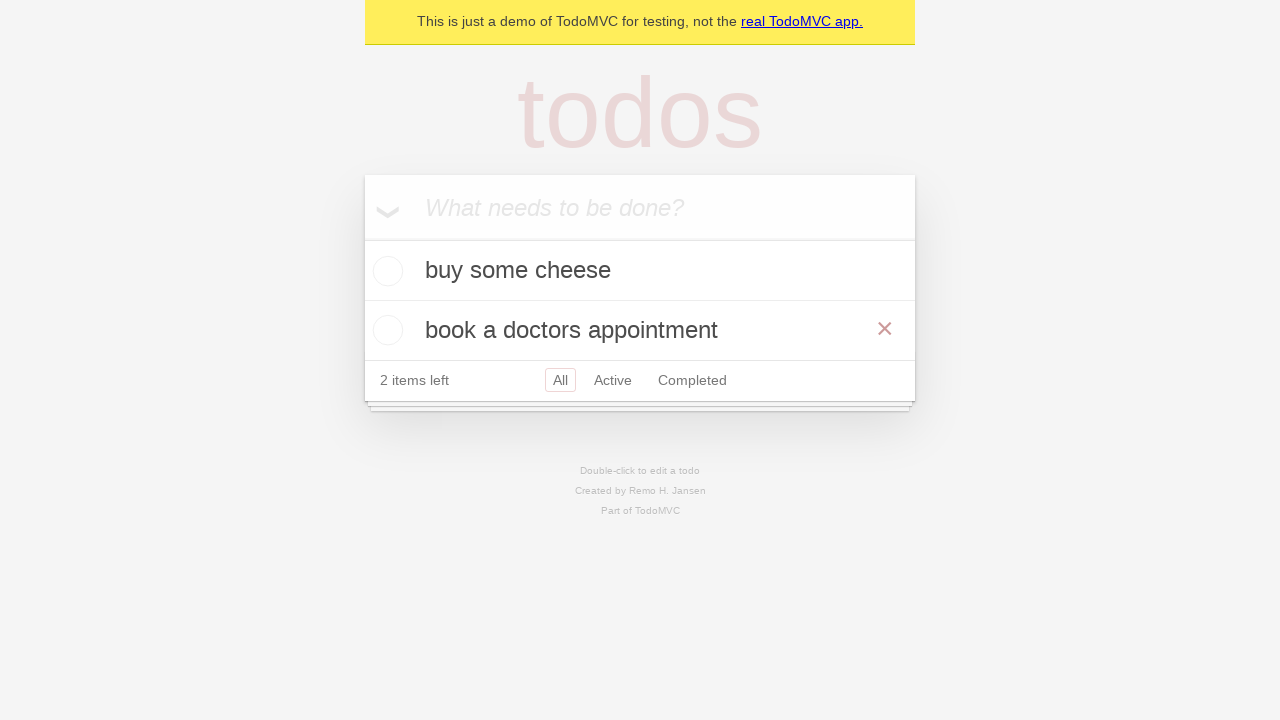

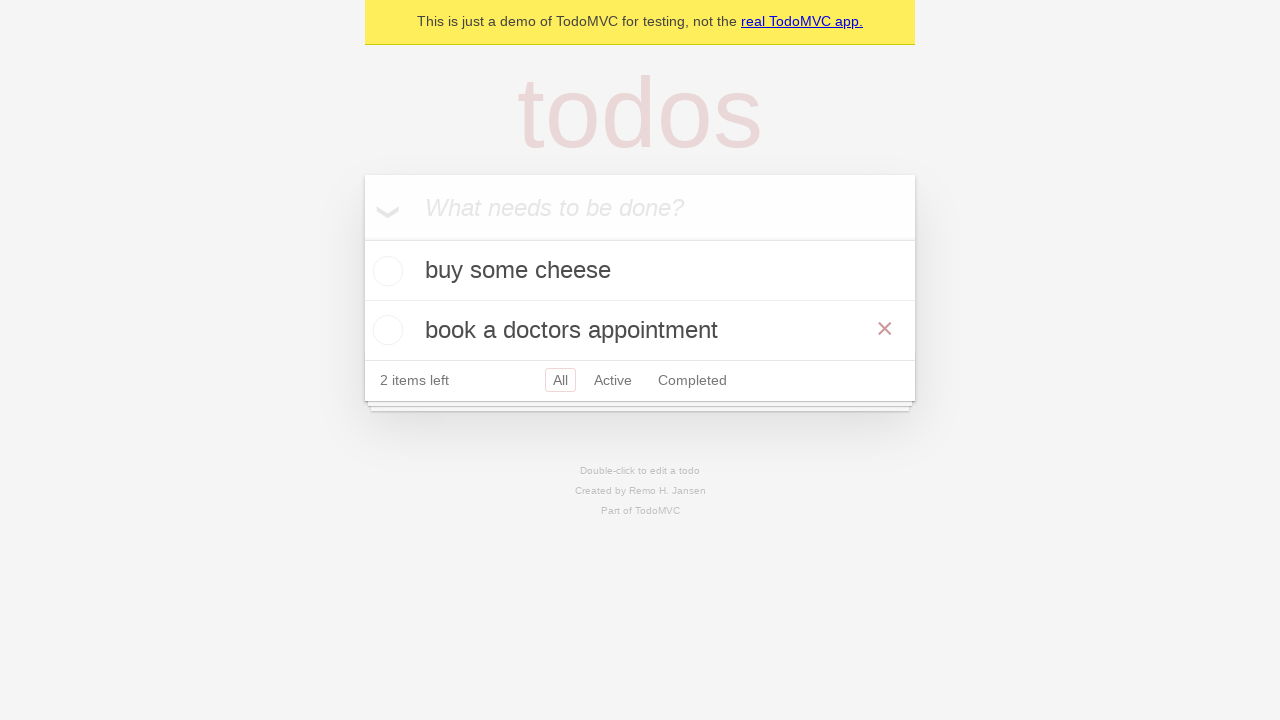